Tests selecting multiple non-consecutive items using Ctrl key

Starting URL: http://jqueryui.com/resources/demos/selectable/display-grid.html

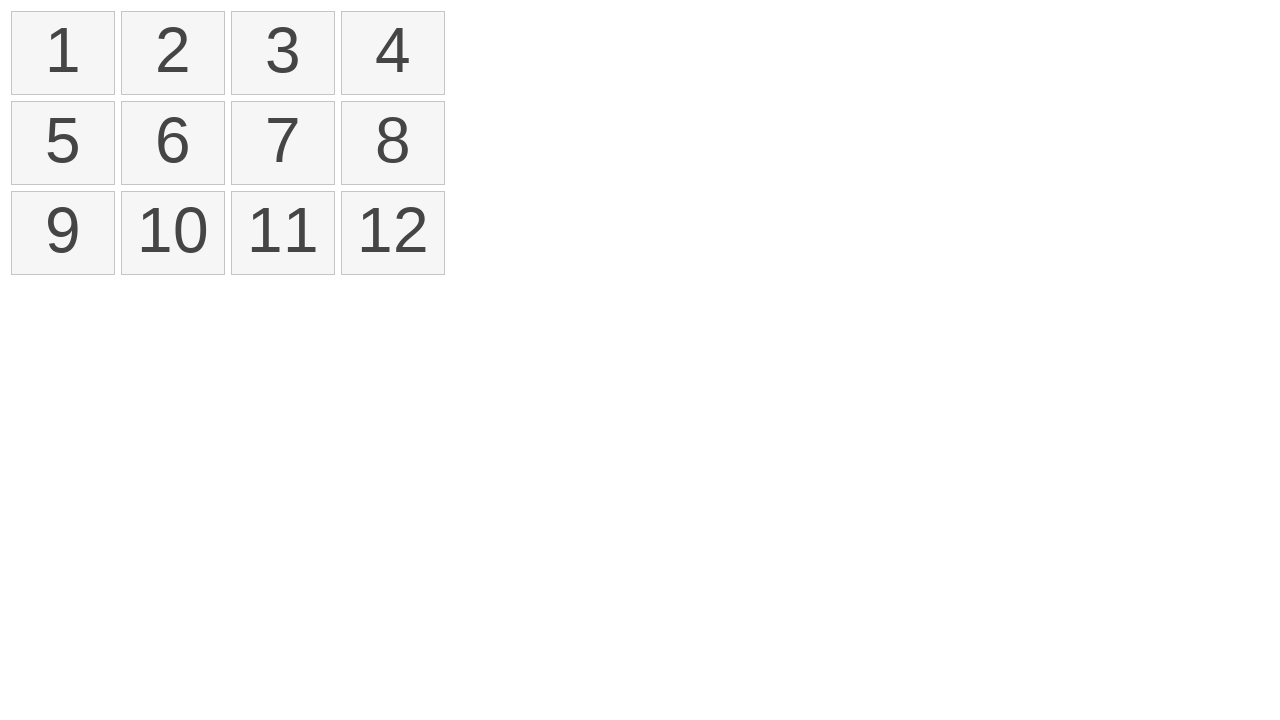

Located all selectable items in the grid
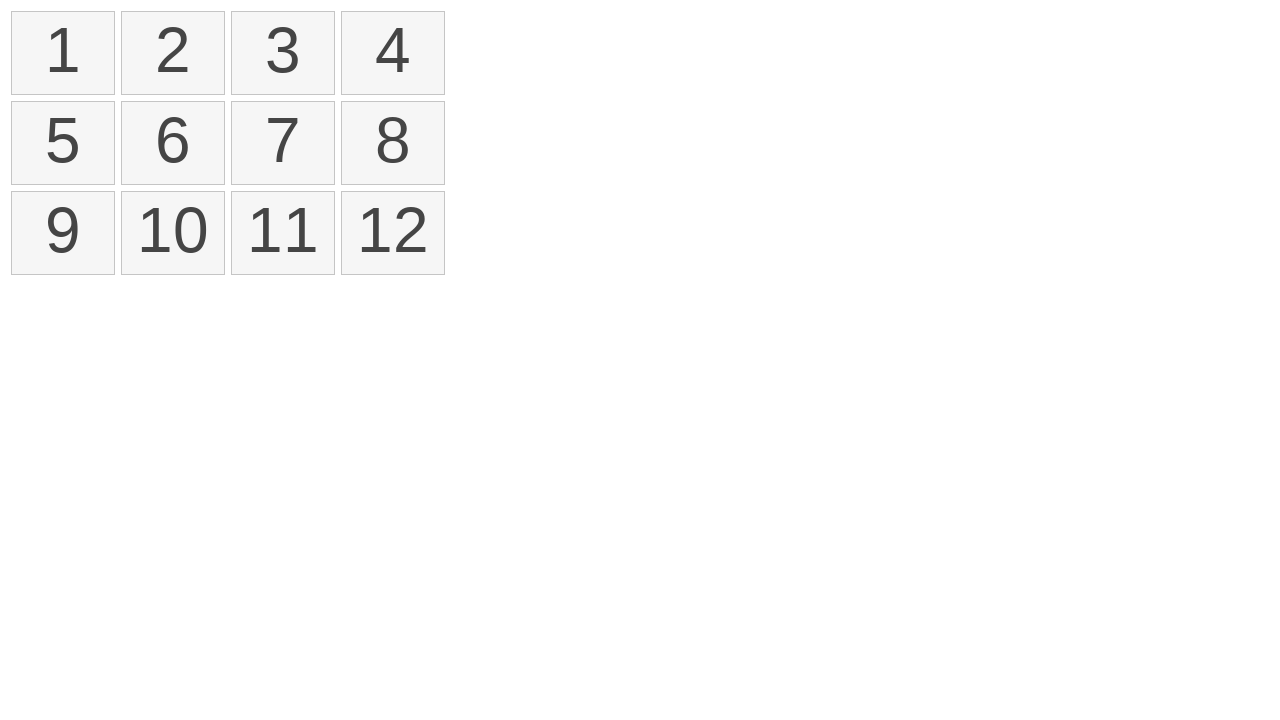

Pressed Control key down to enable multi-selection
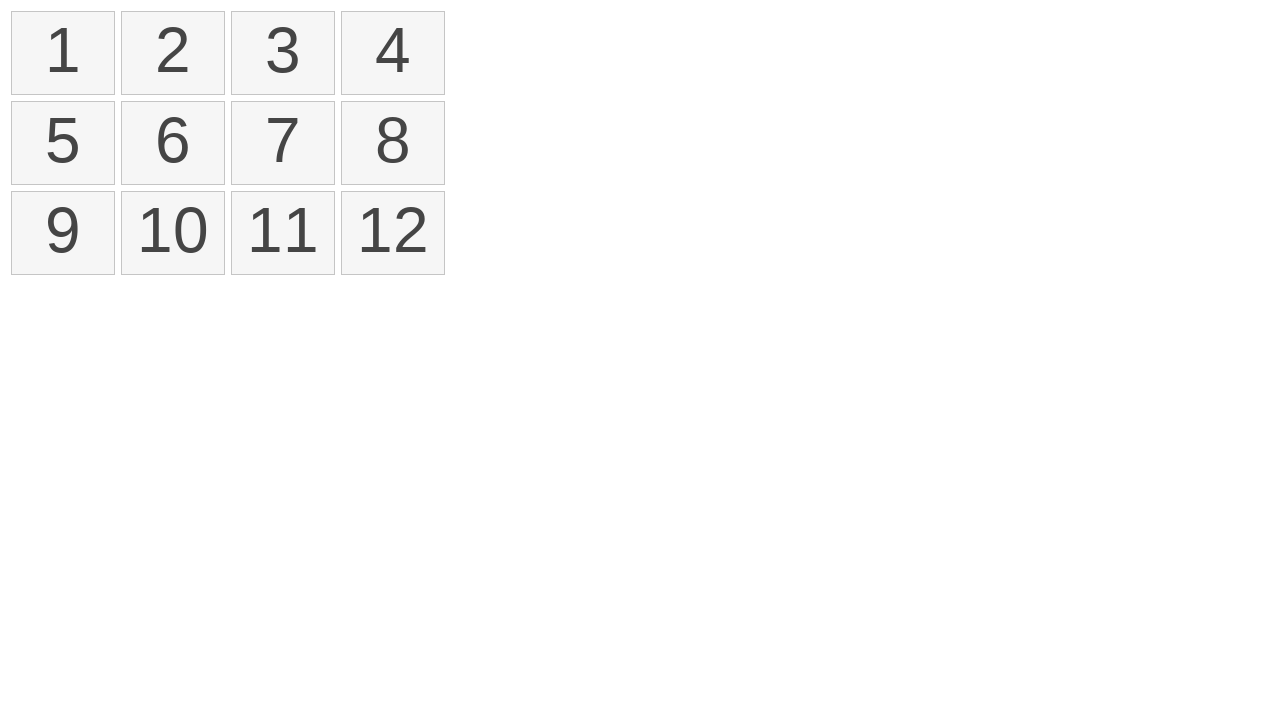

Clicked first item (index 0) while holding Control at (63, 53) on ol#selectable > li >> nth=0
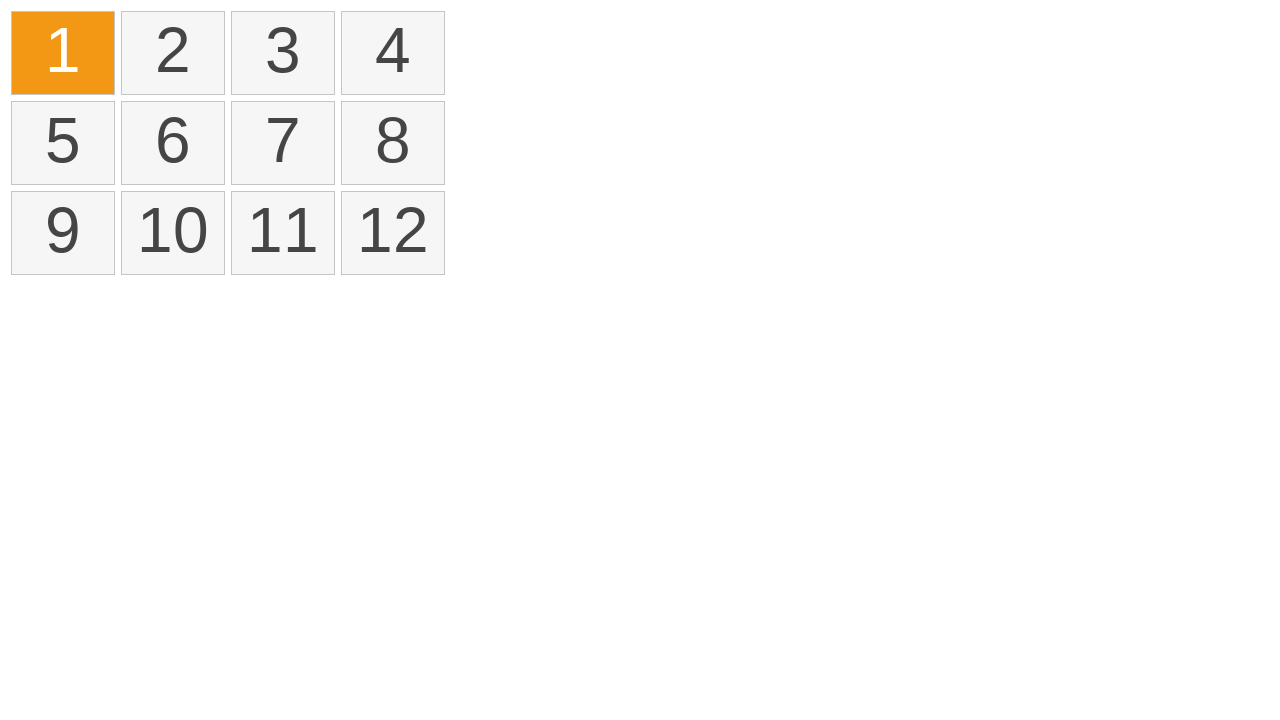

Clicked third item (index 2) while holding Control at (283, 53) on ol#selectable > li >> nth=2
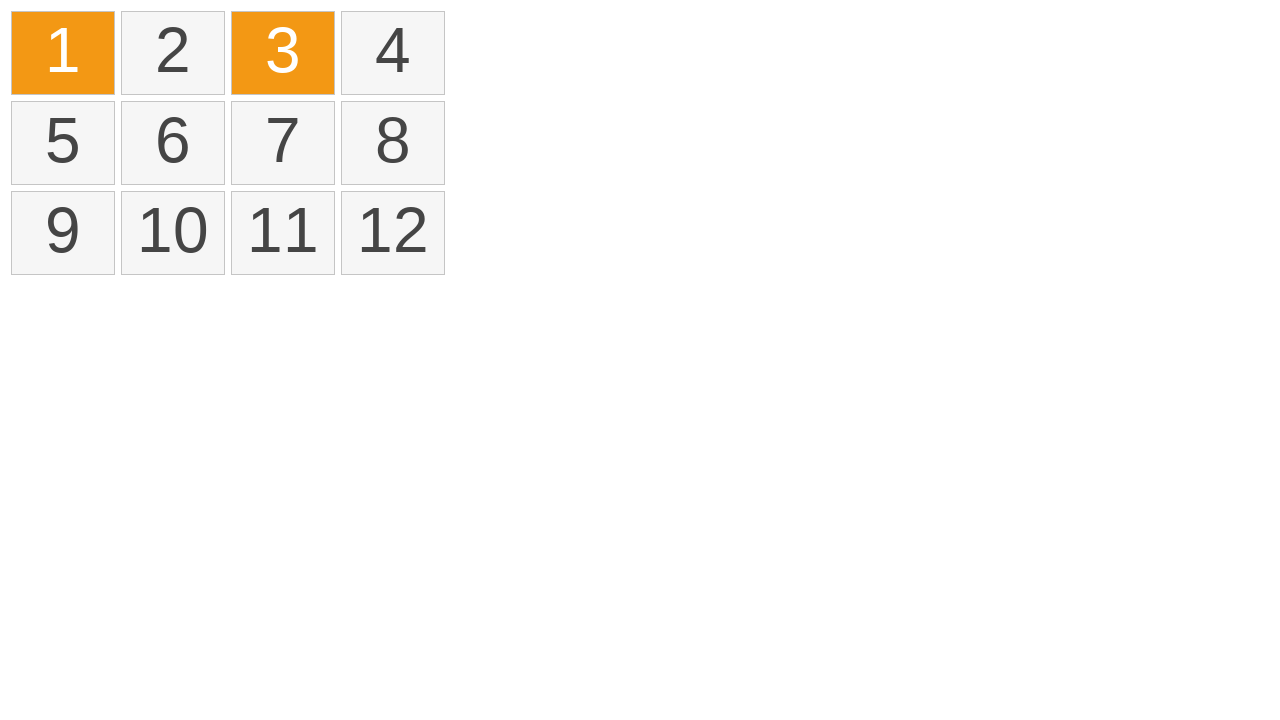

Clicked sixth item (index 5) while holding Control at (173, 143) on ol#selectable > li >> nth=5
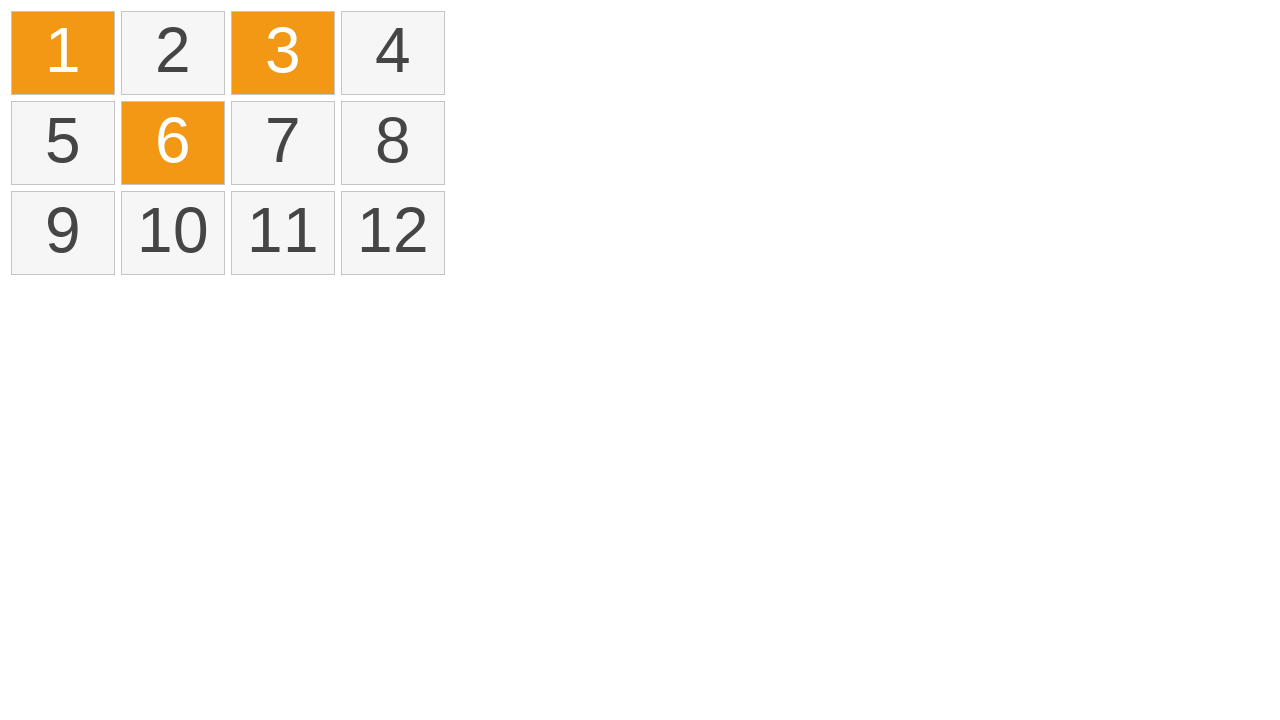

Clicked ninth item (index 8) while holding Control at (63, 233) on ol#selectable > li >> nth=8
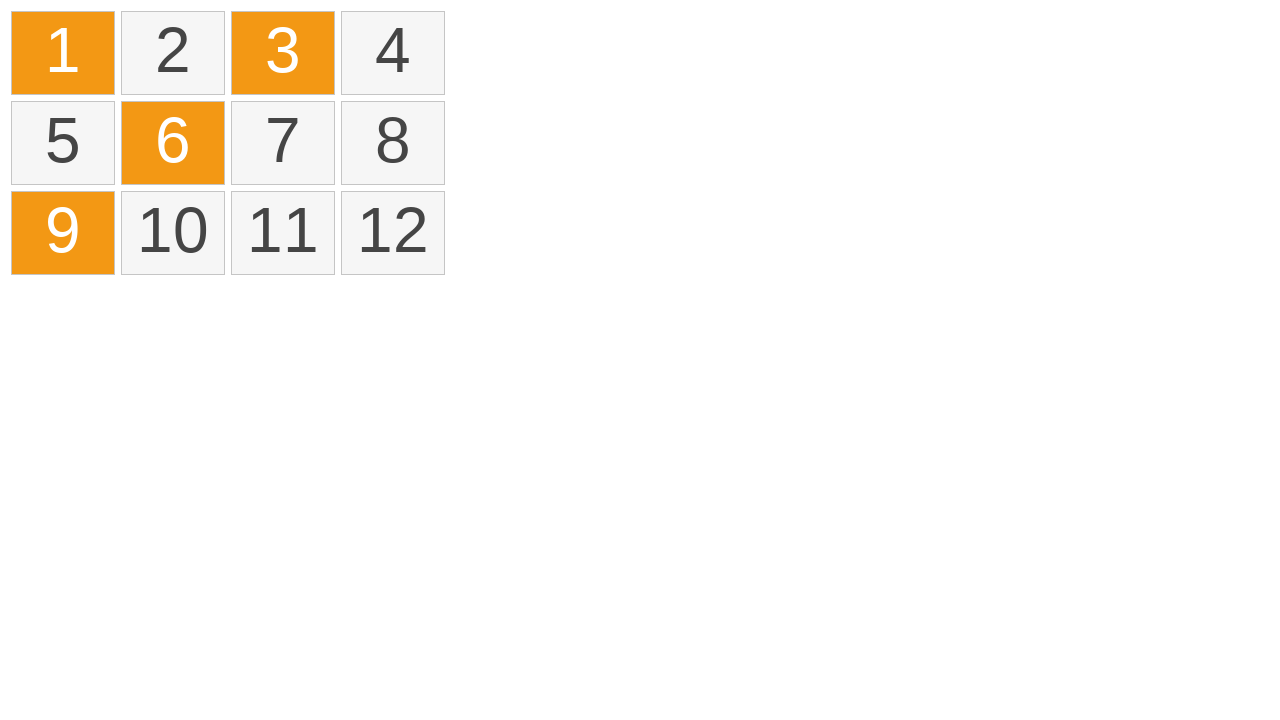

Released Control key to complete multi-selection
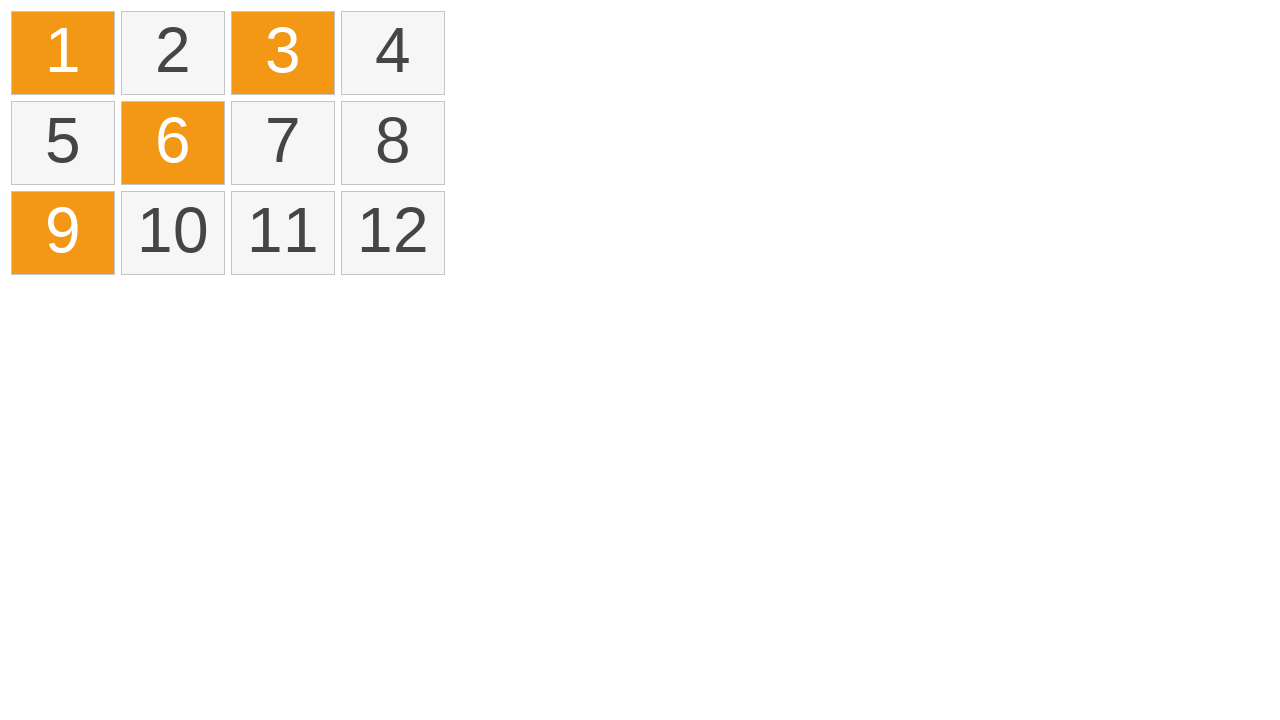

Confirmed that multiple non-consecutive items are selected
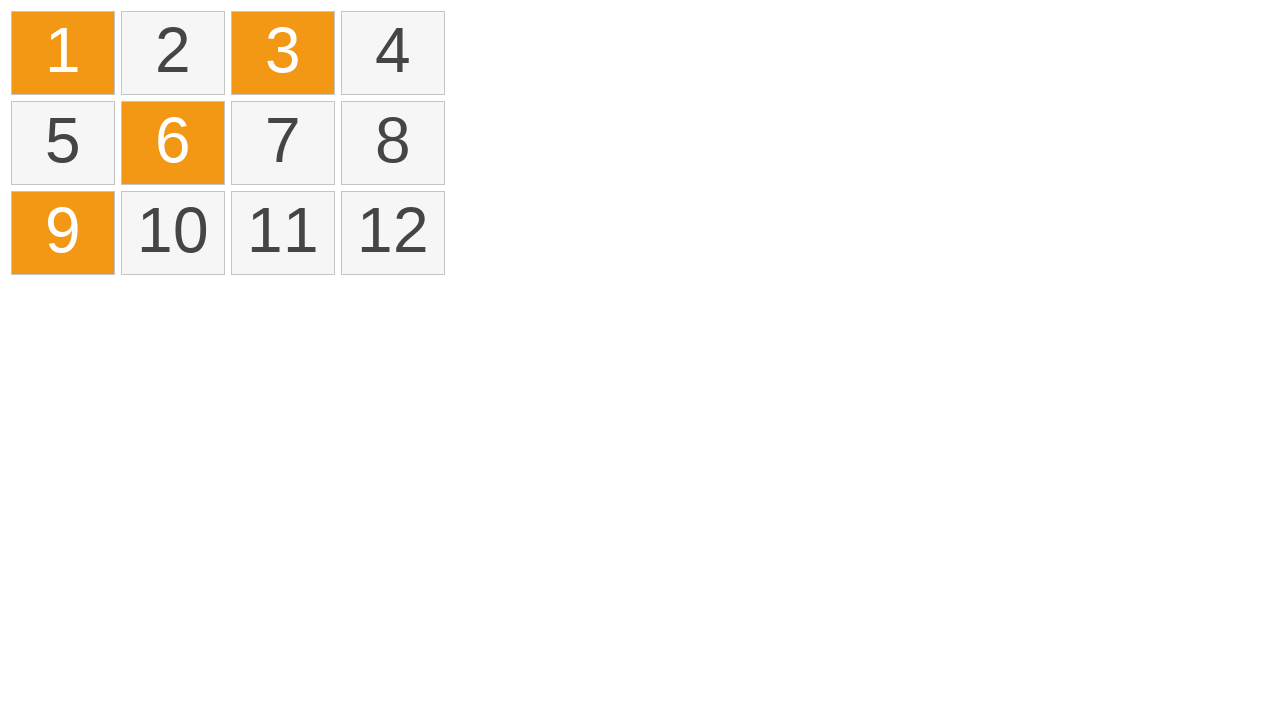

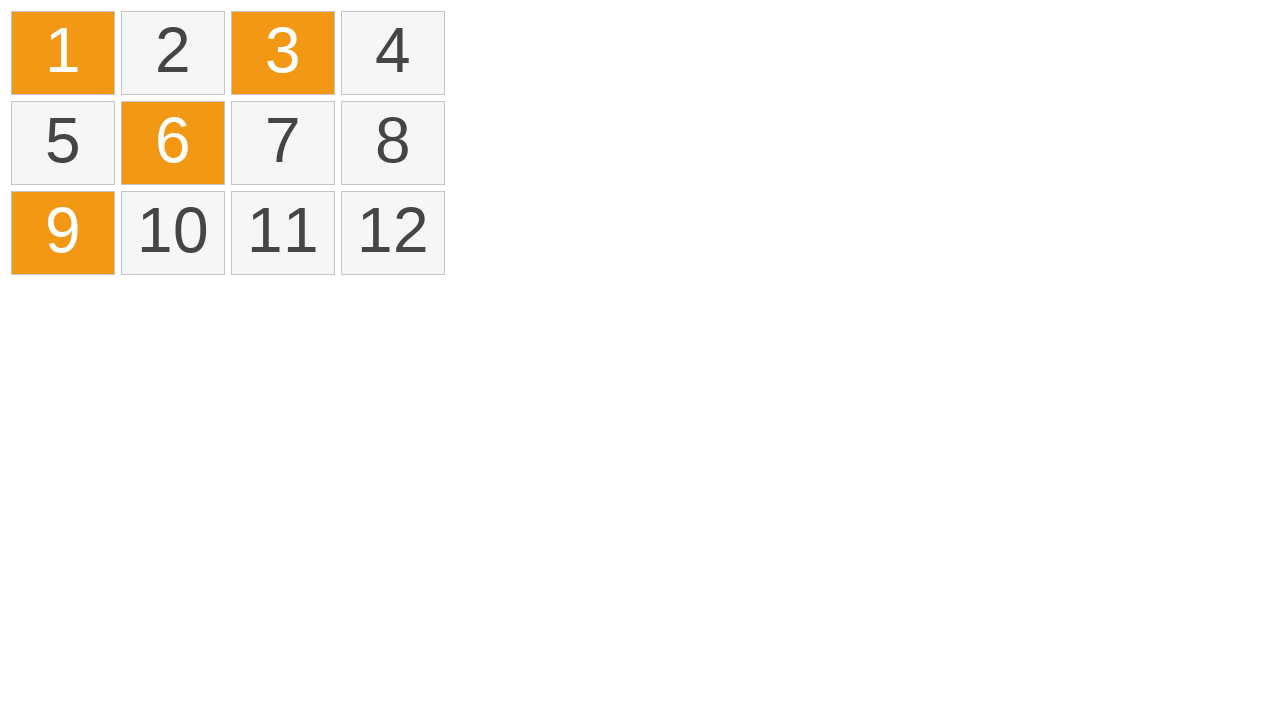